Navigates to Daraz Bangladesh e-commerce homepage and maximizes the browser window

Starting URL: https://www.daraz.com.bd/

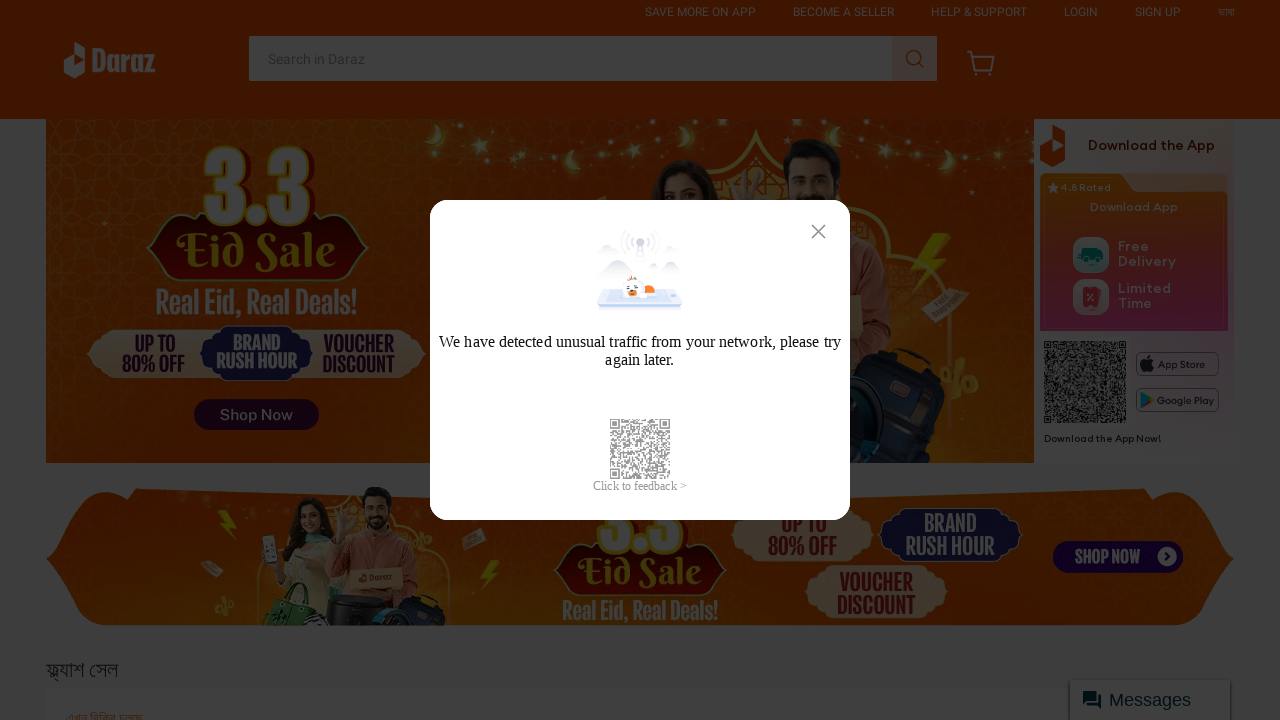

Navigated to Daraz Bangladesh homepage
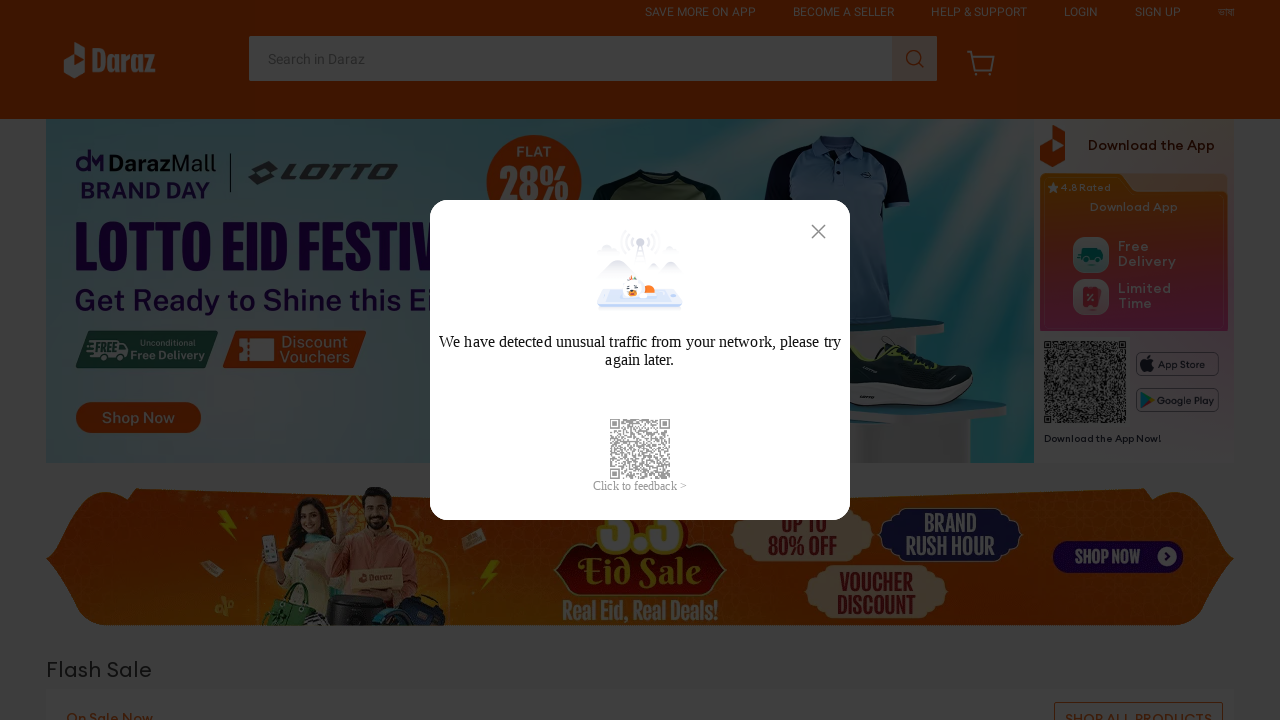

Waited for page to load (domcontentloaded)
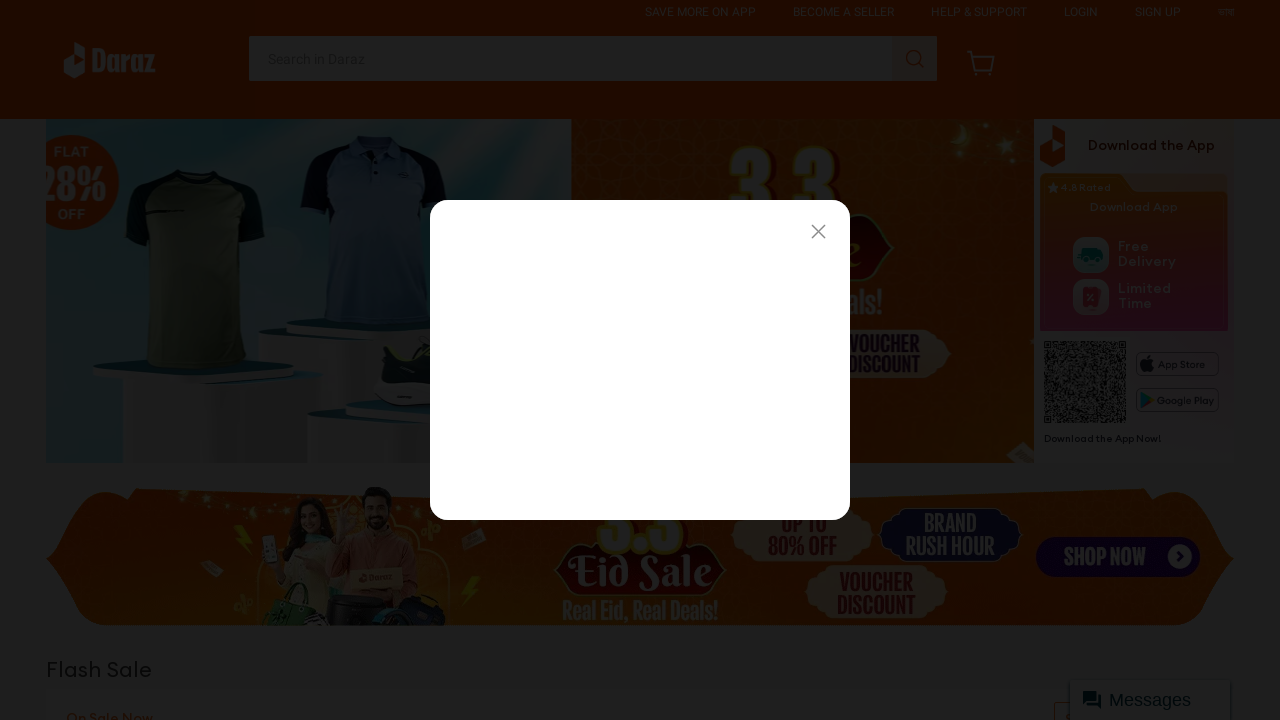

Maximized browser window
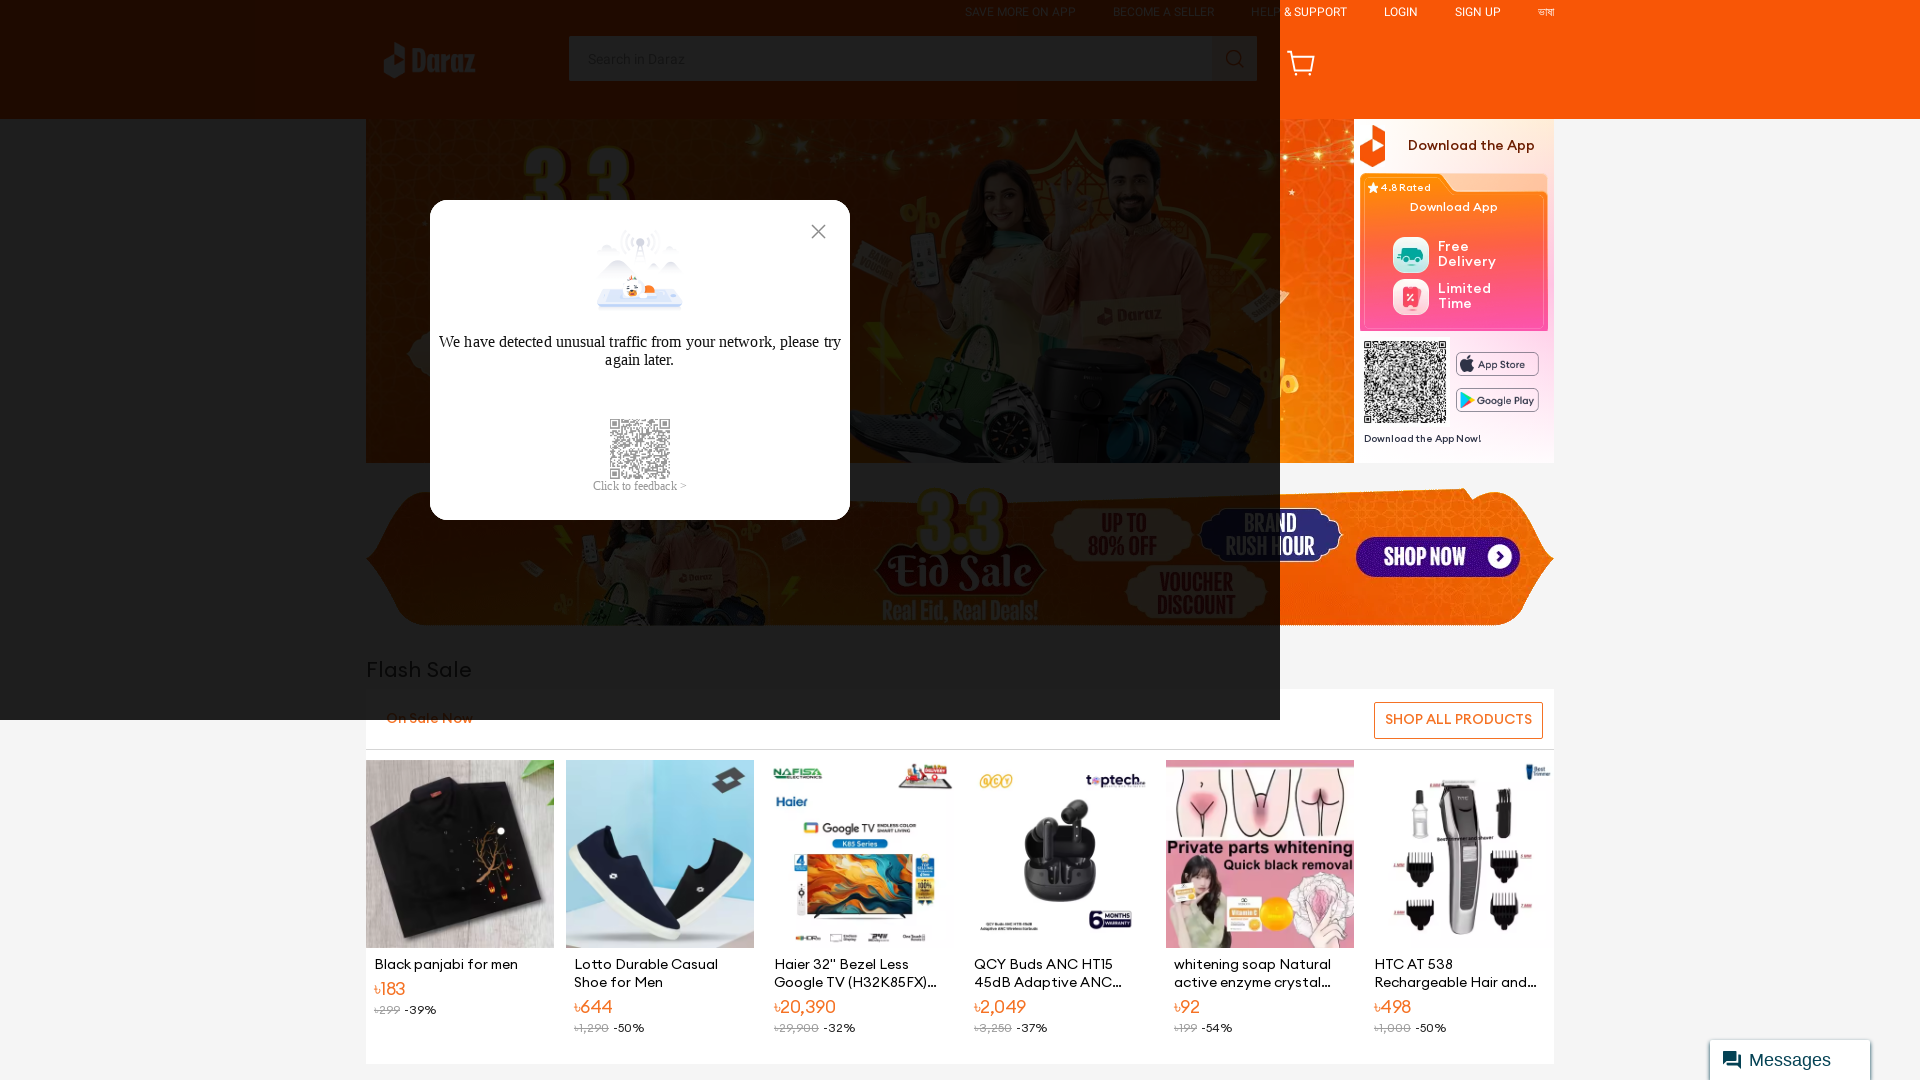

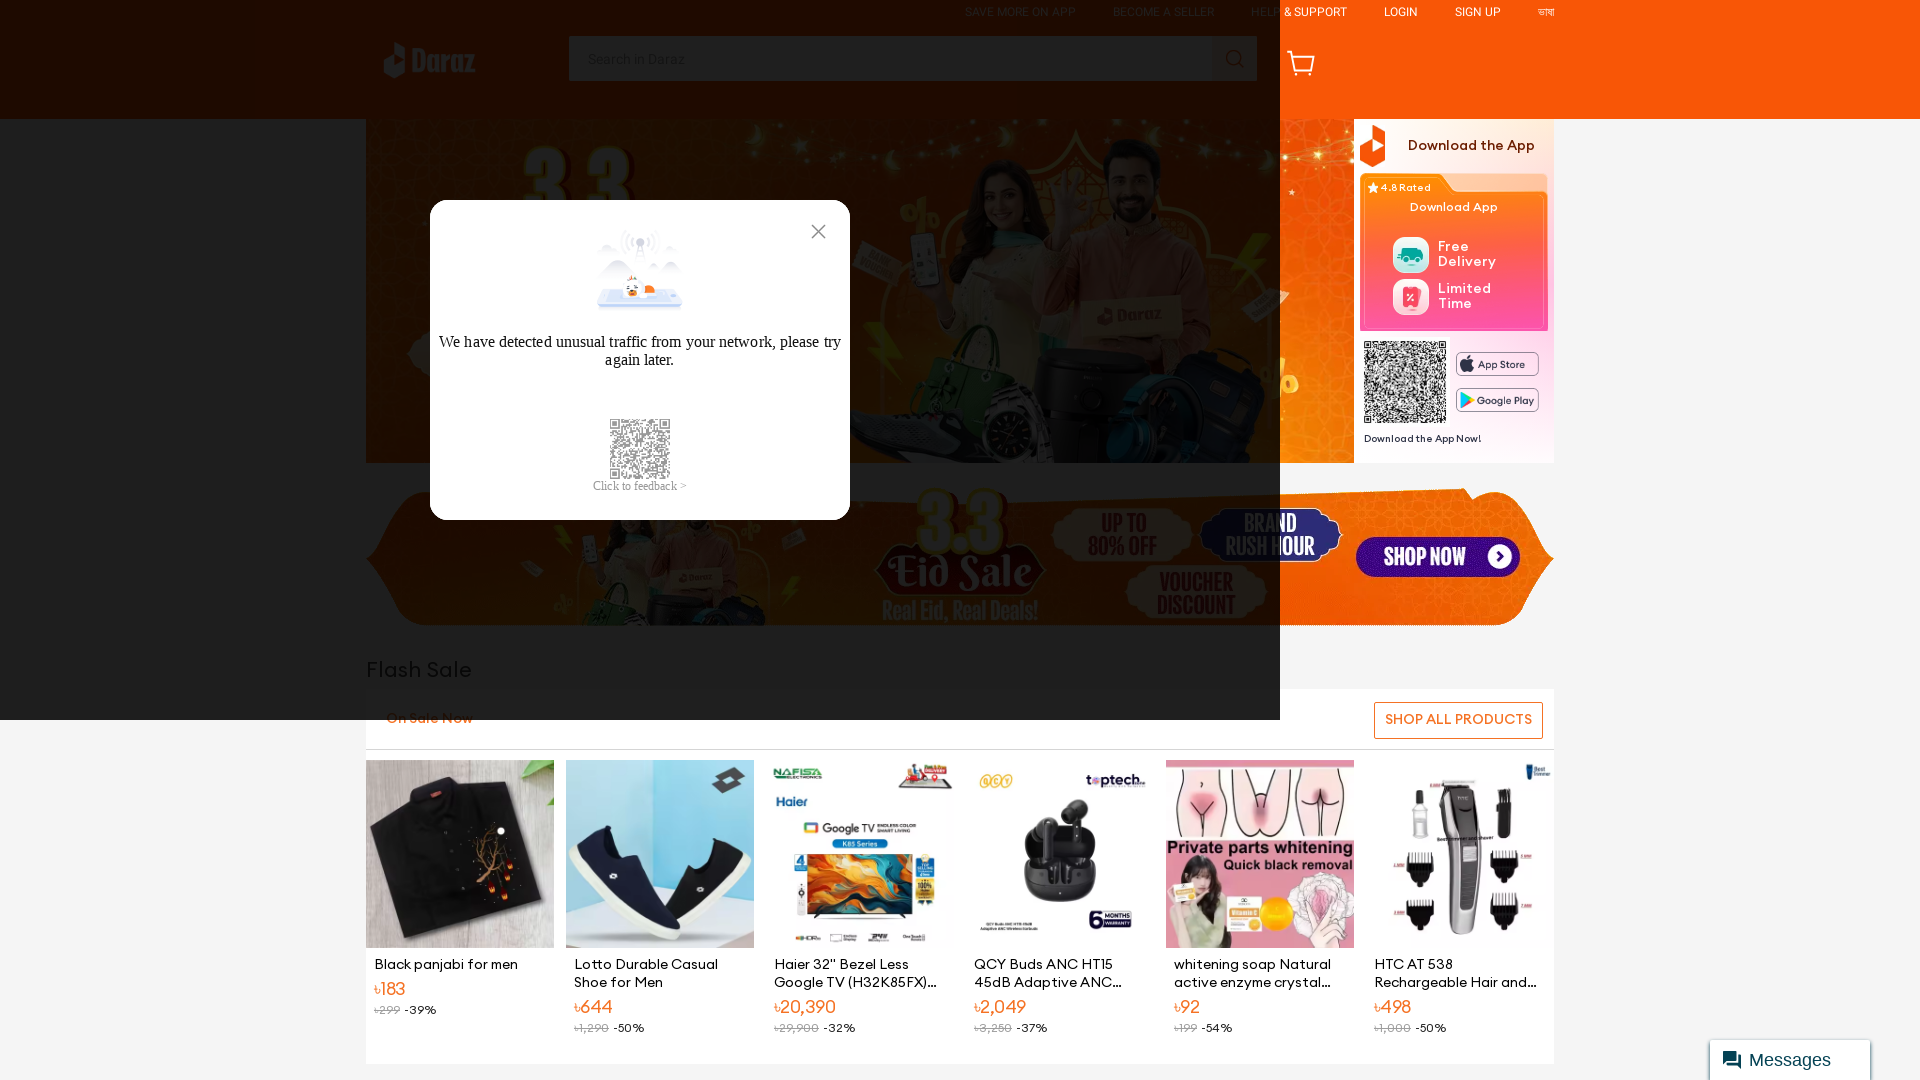